Tests synchronization features including checkbox visibility changes, hidden element display, and dynamically rendered content

Starting URL: https://dgotlieb.github.io/Selenium/synchronization.html

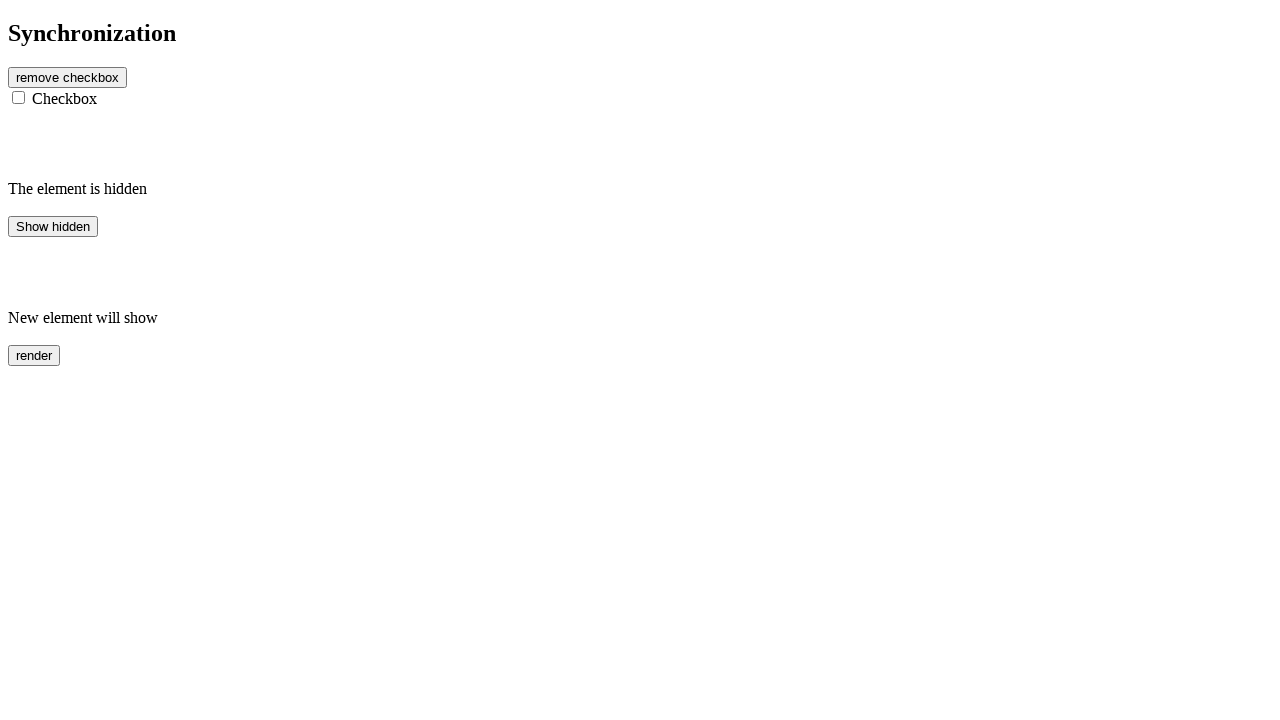

Clicked button to show second checkbox at (68, 77) on #btn
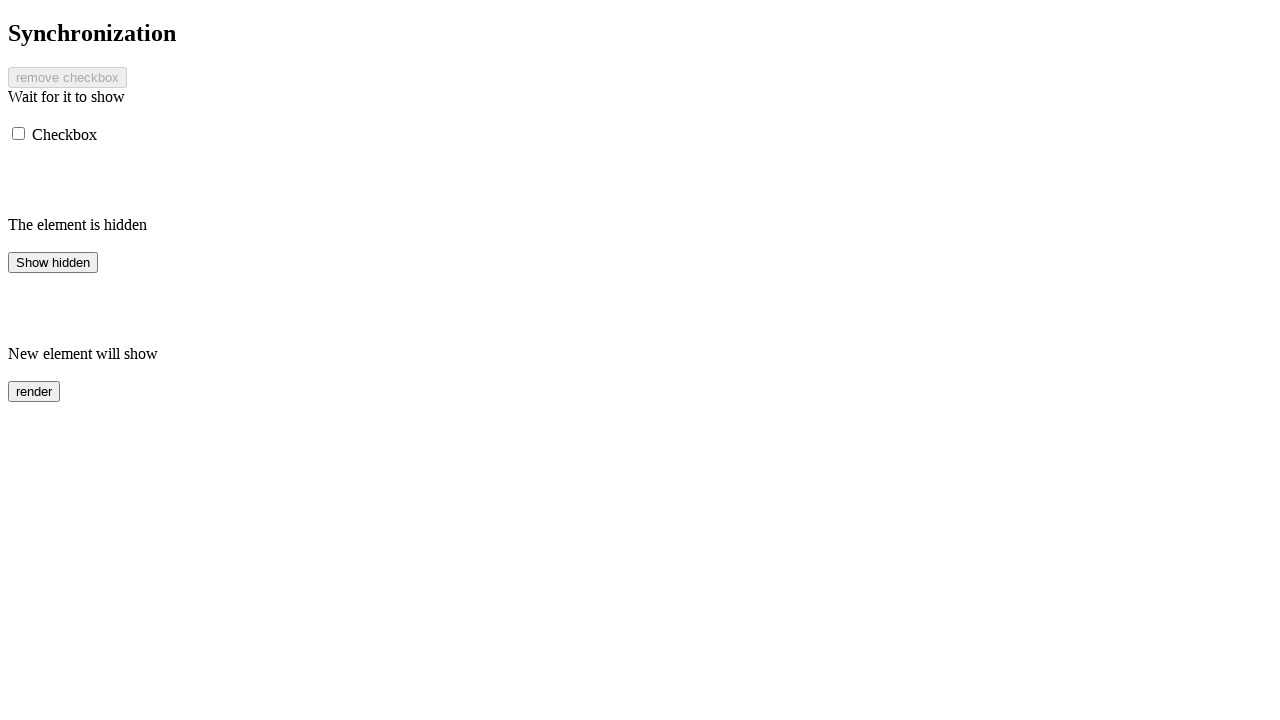

Message appeared indicating checkbox is ready
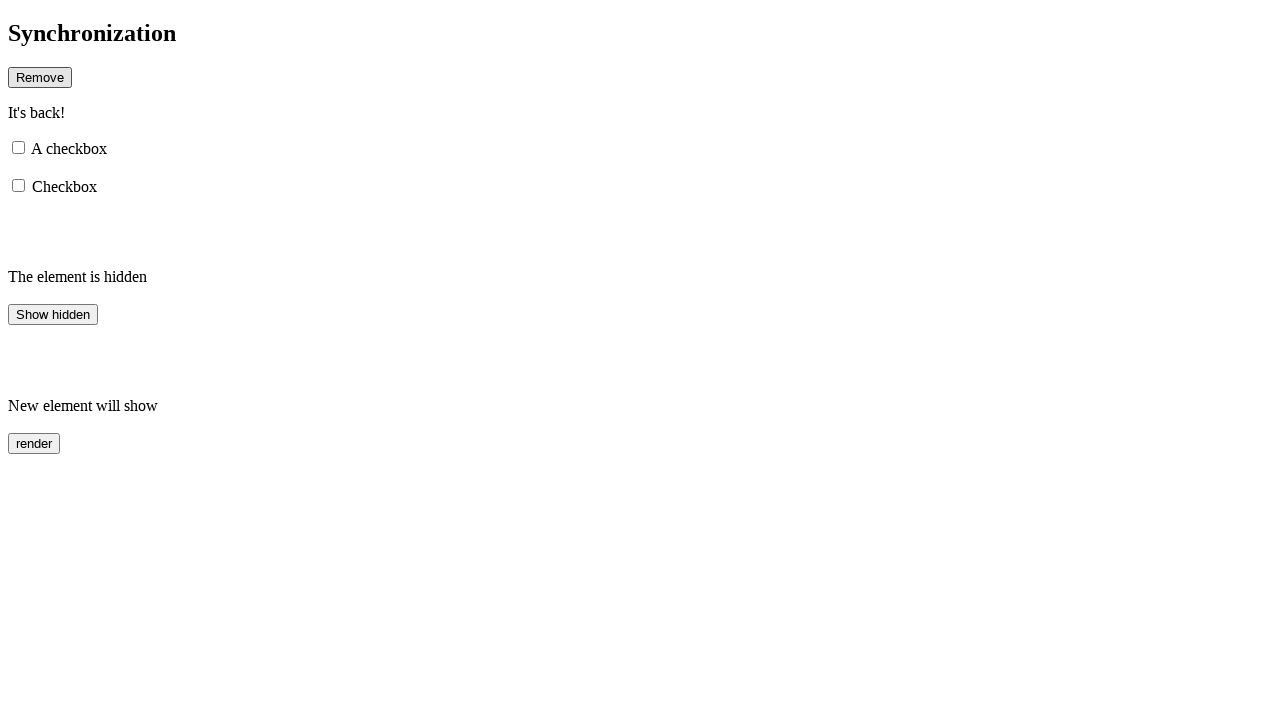

Clicked button to show hidden h4 element at (53, 314) on button#hidden
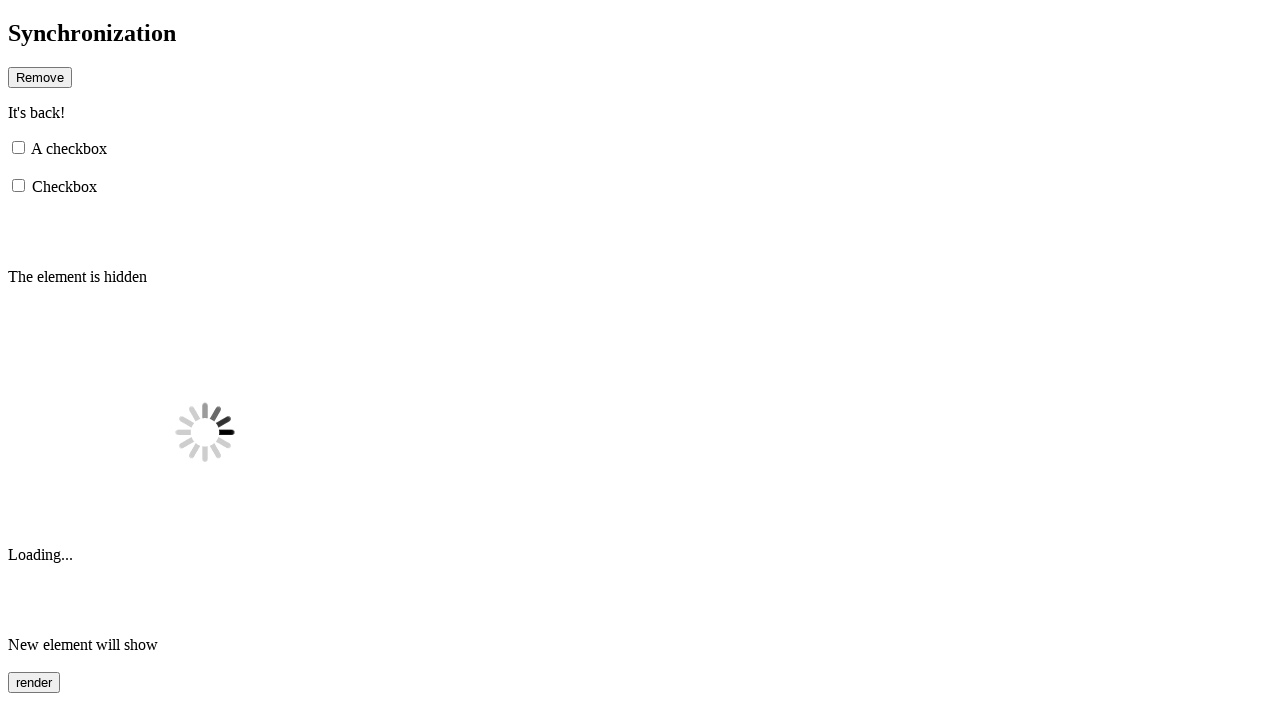

Hidden h4 element became visible
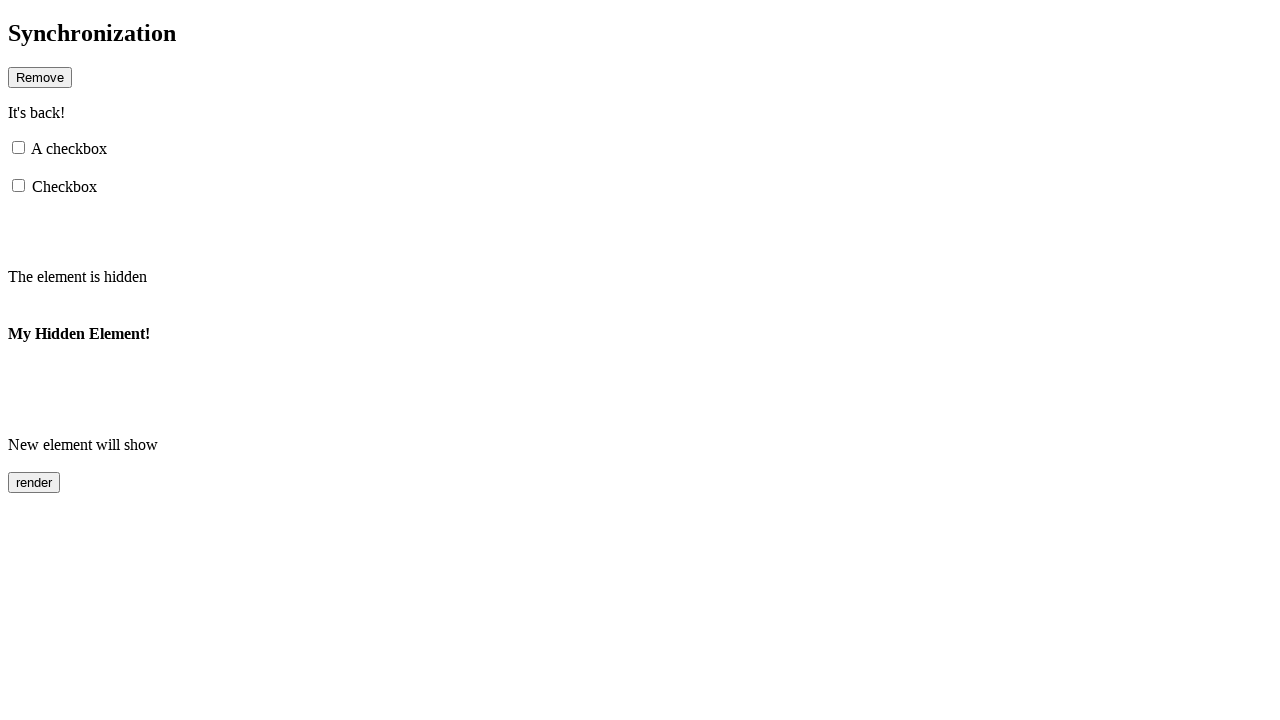

Clicked button to render new element at (34, 483) on button#rendered
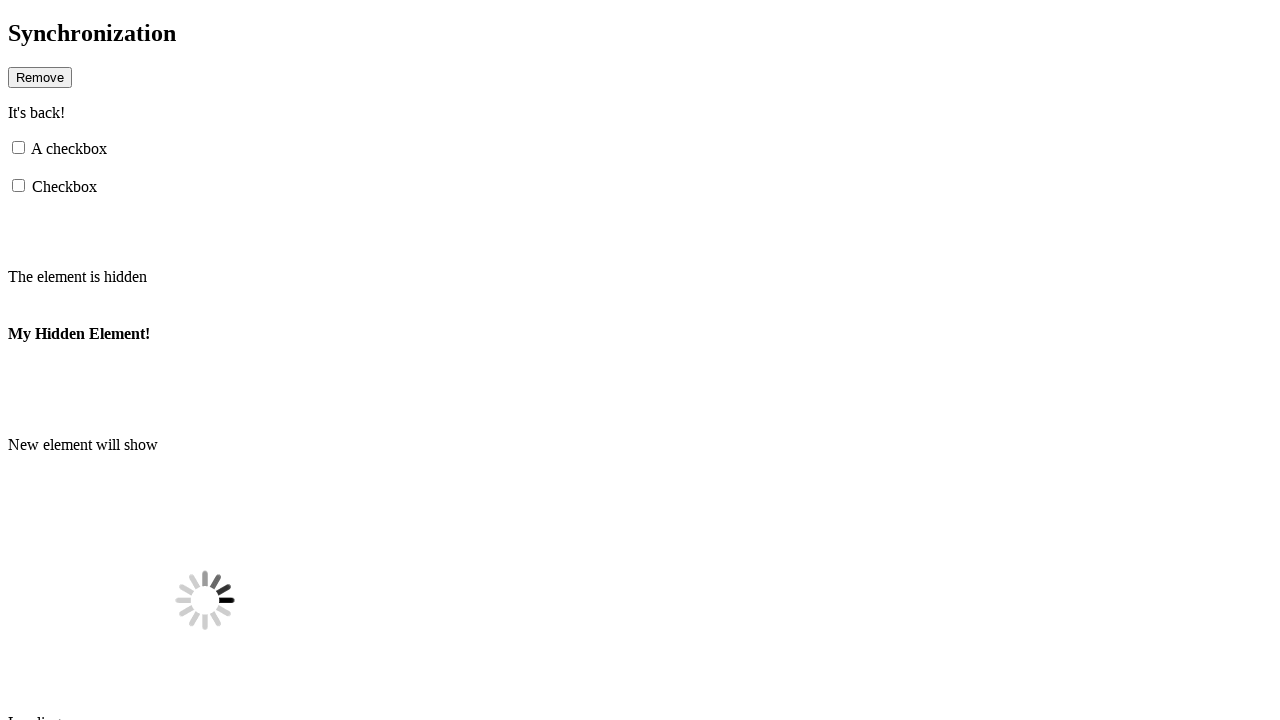

Dynamically rendered h4 element appeared
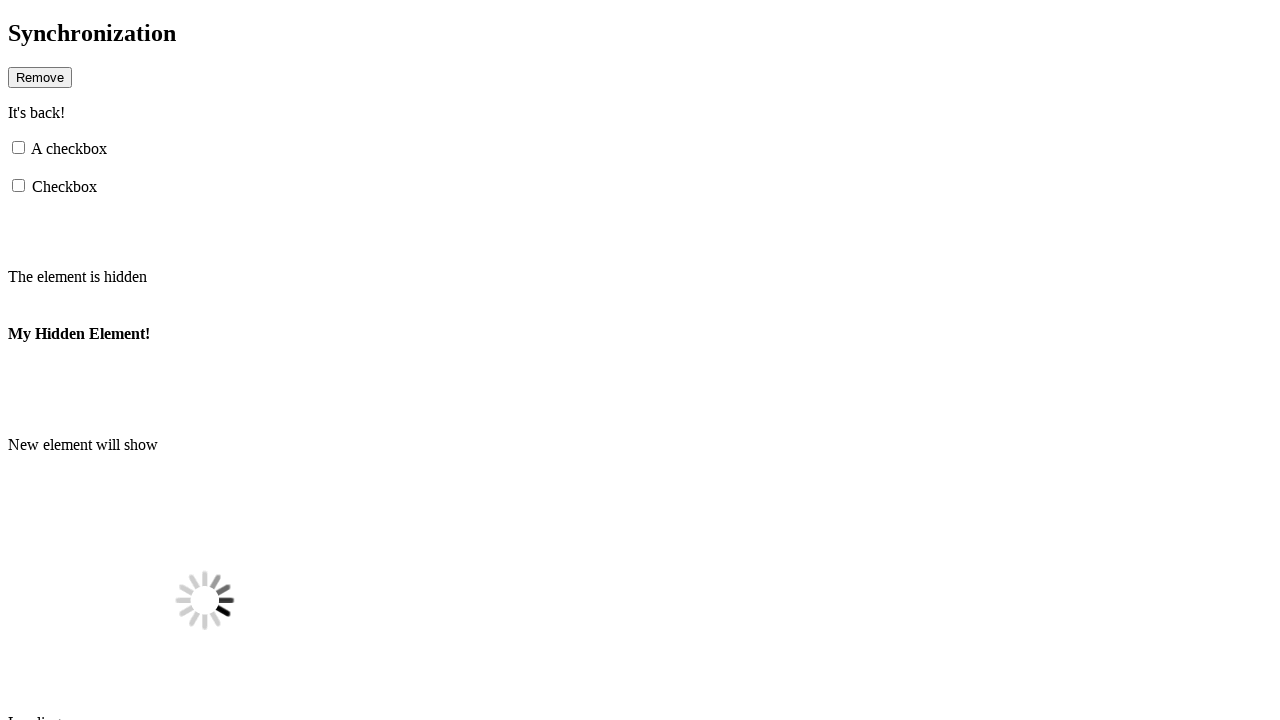

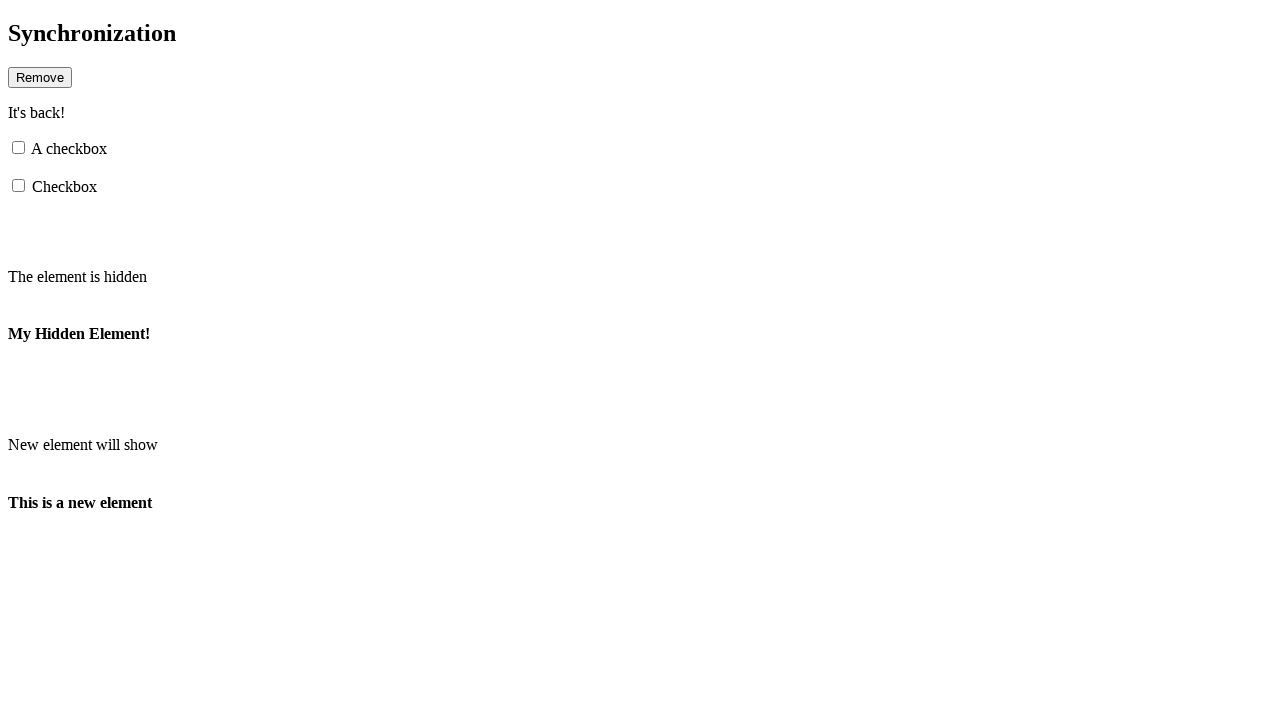